Navigates to Team page and verifies the three creator names are Oliver Schade, Gregor Scheithauer, and Stefan Scheler

Starting URL: http://www.99-bottles-of-beer.net/

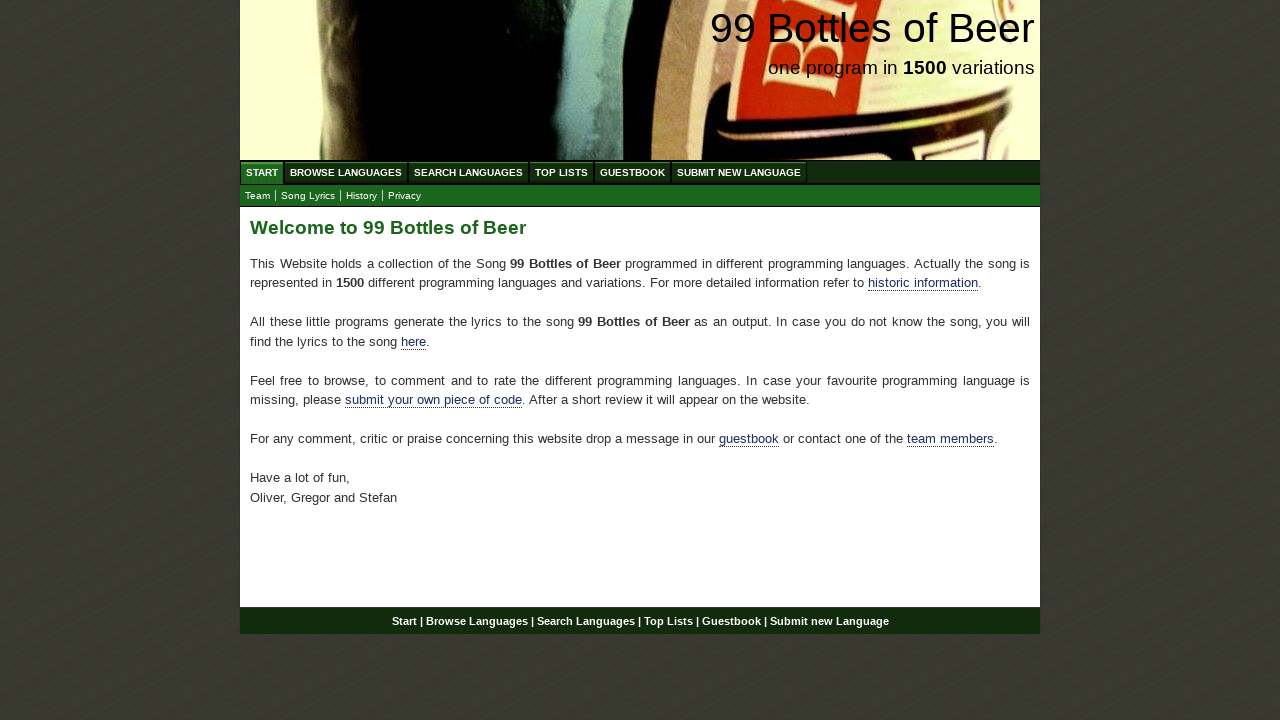

Clicked Team submenu link at (258, 196) on xpath=//a[@href='team.html']
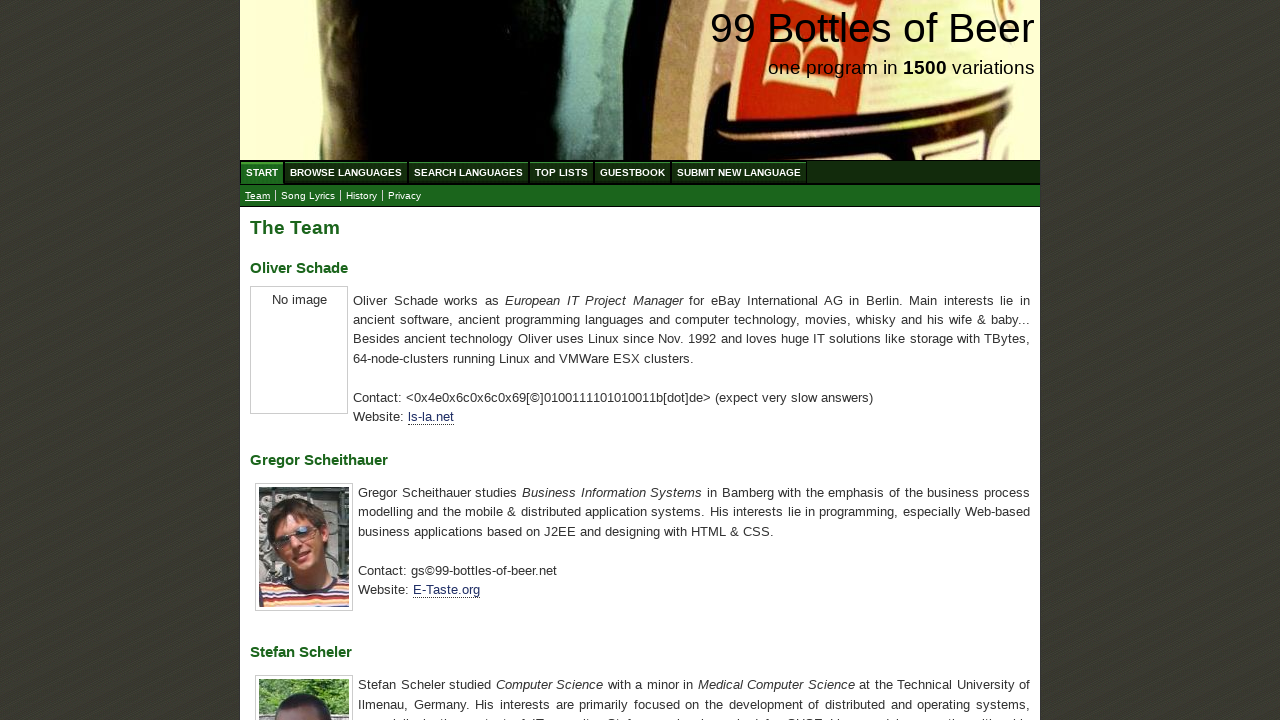

Located h3 elements in main content area
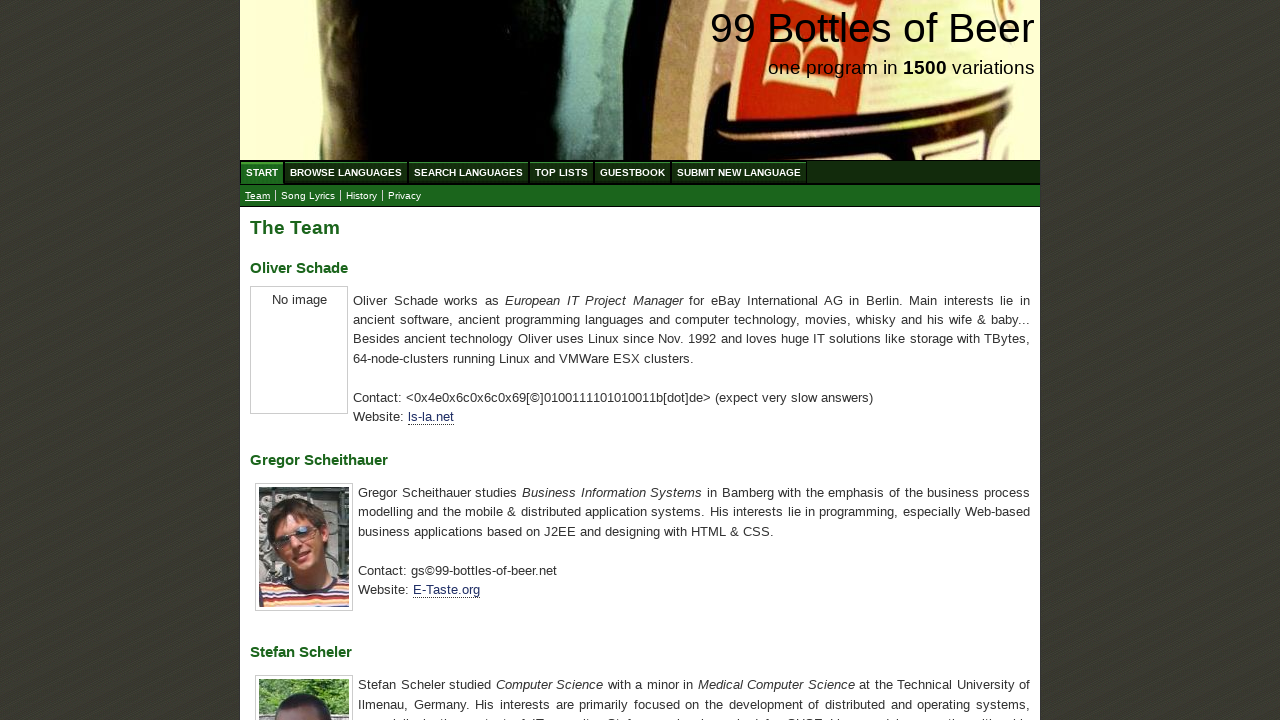

Retrieved first team member name: Oliver Schade
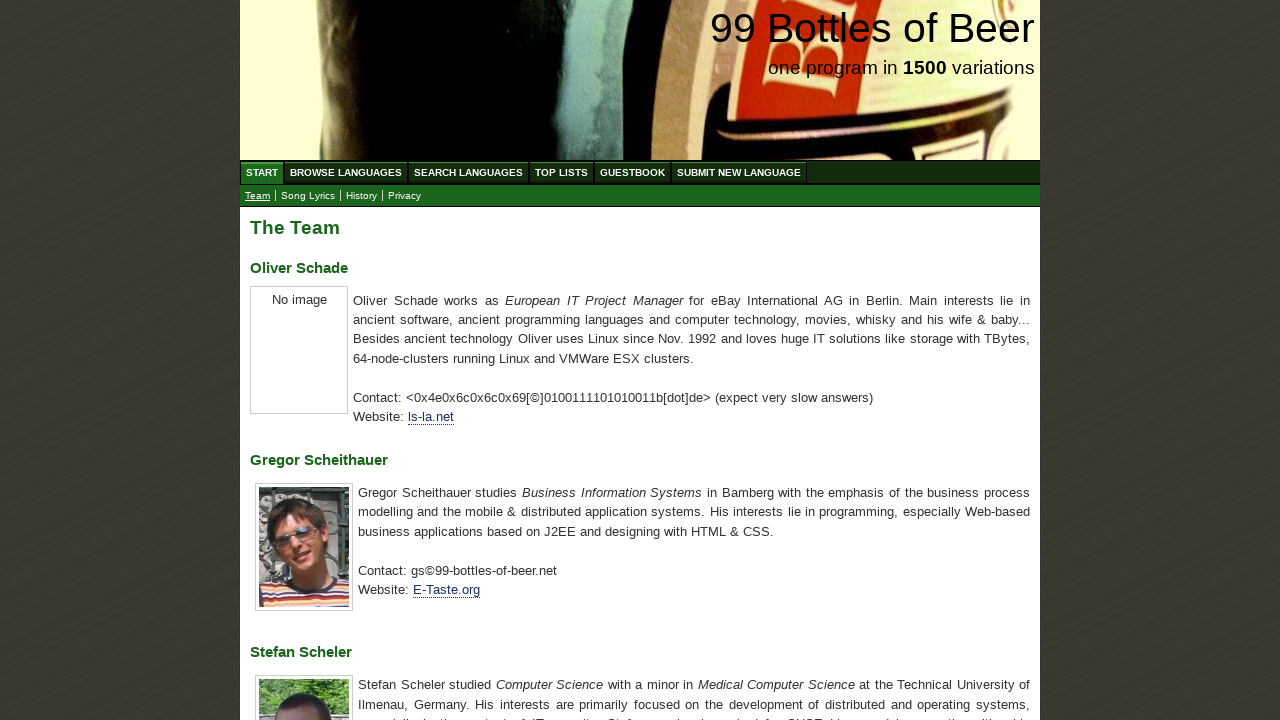

Retrieved second team member name: Gregor Scheithauer
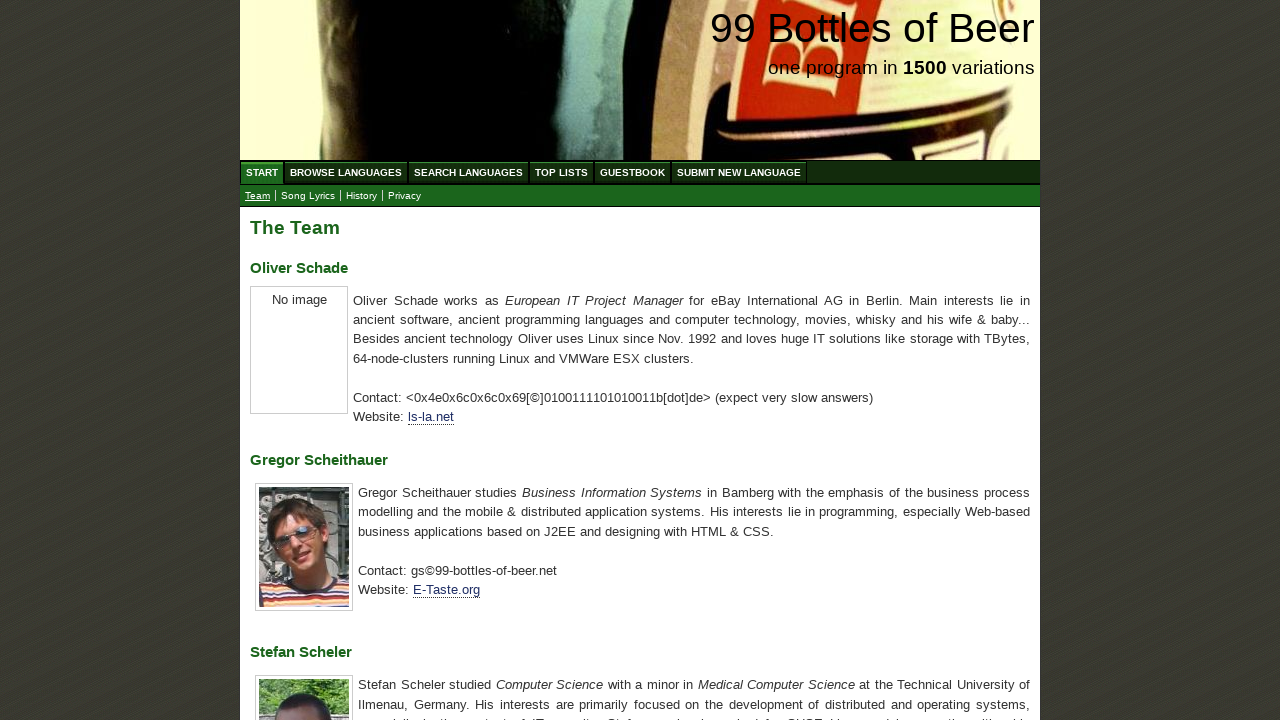

Retrieved third team member name: Stefan Scheler
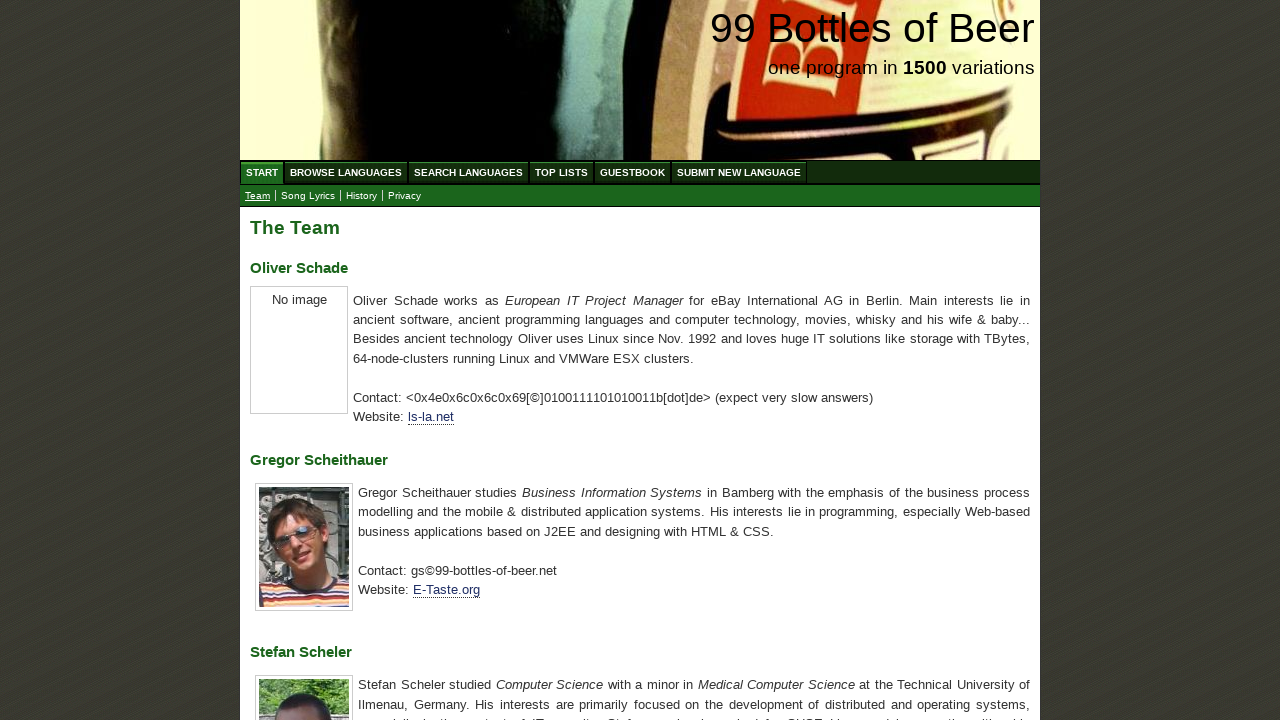

Combined all three team member names
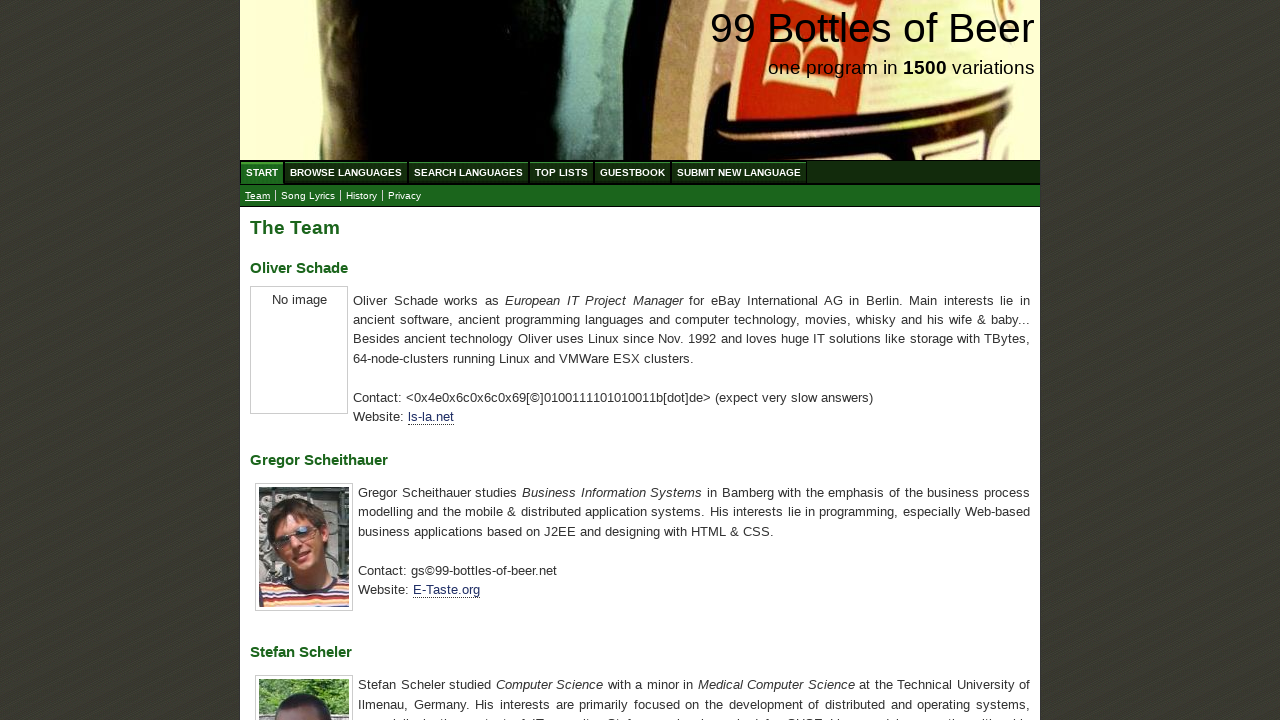

Defined expected team member names
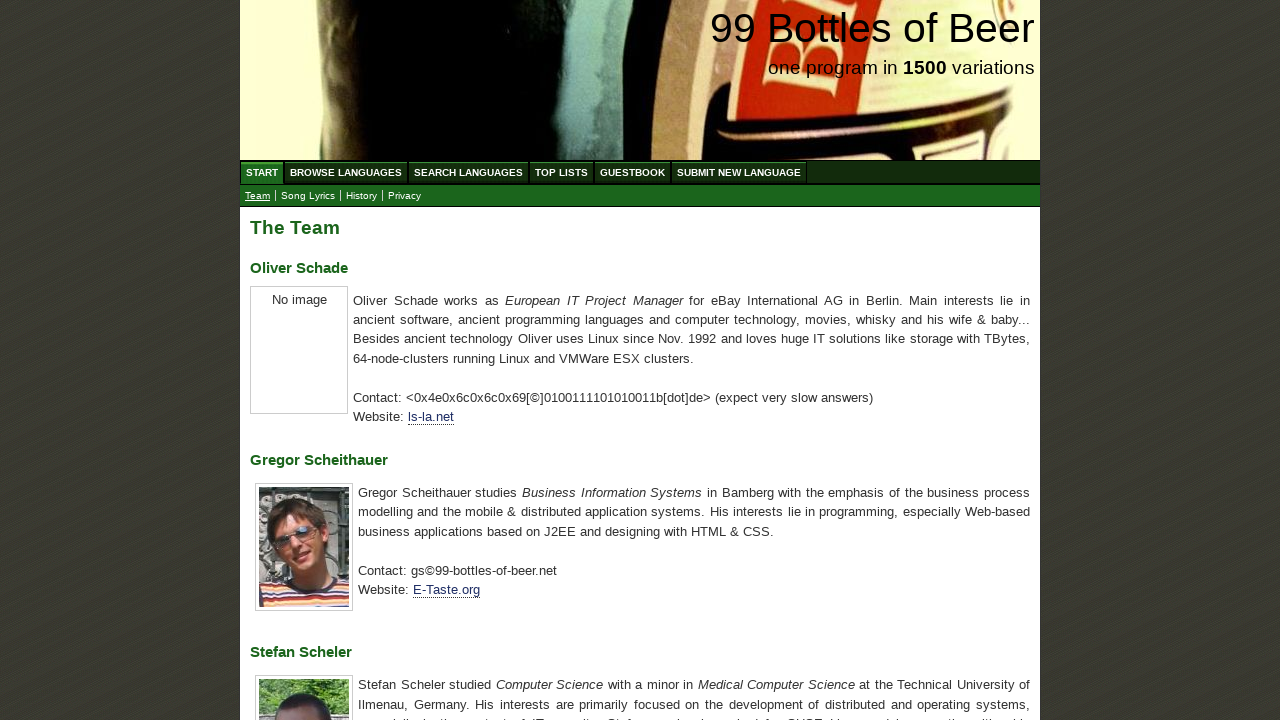

Verified team member names match expected values: Oliver Schade, Gregor Scheithauer, Stefan Scheler
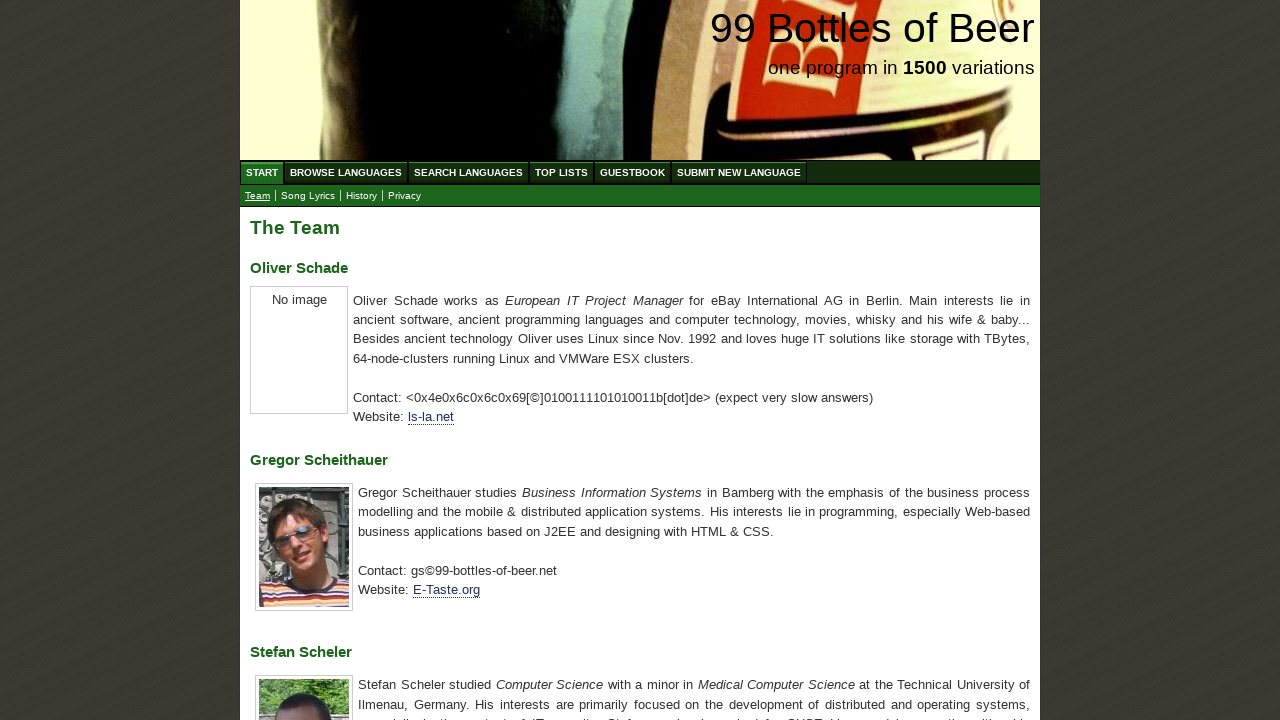

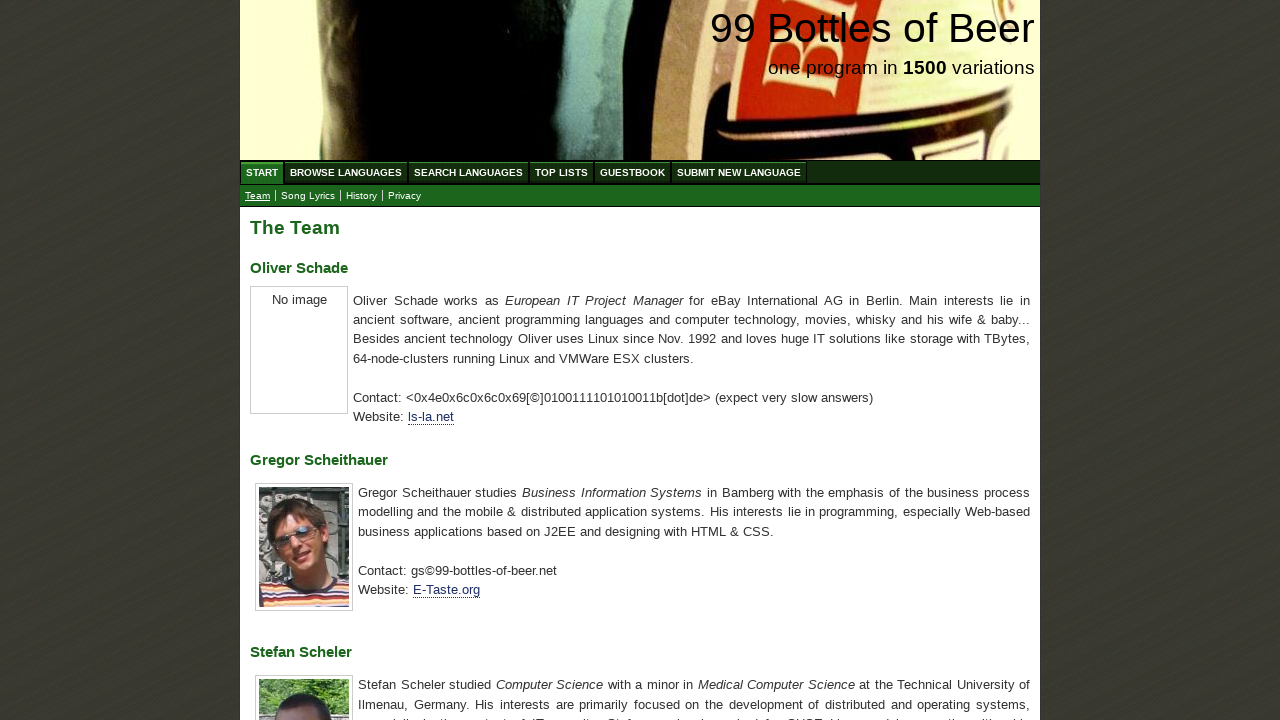